Tests form validation by filling out a contact form with name, pickup date, number, and payment method, then submitting and verifying the confirmation page.

Starting URL: https://practice.expandtesting.com/form-validation

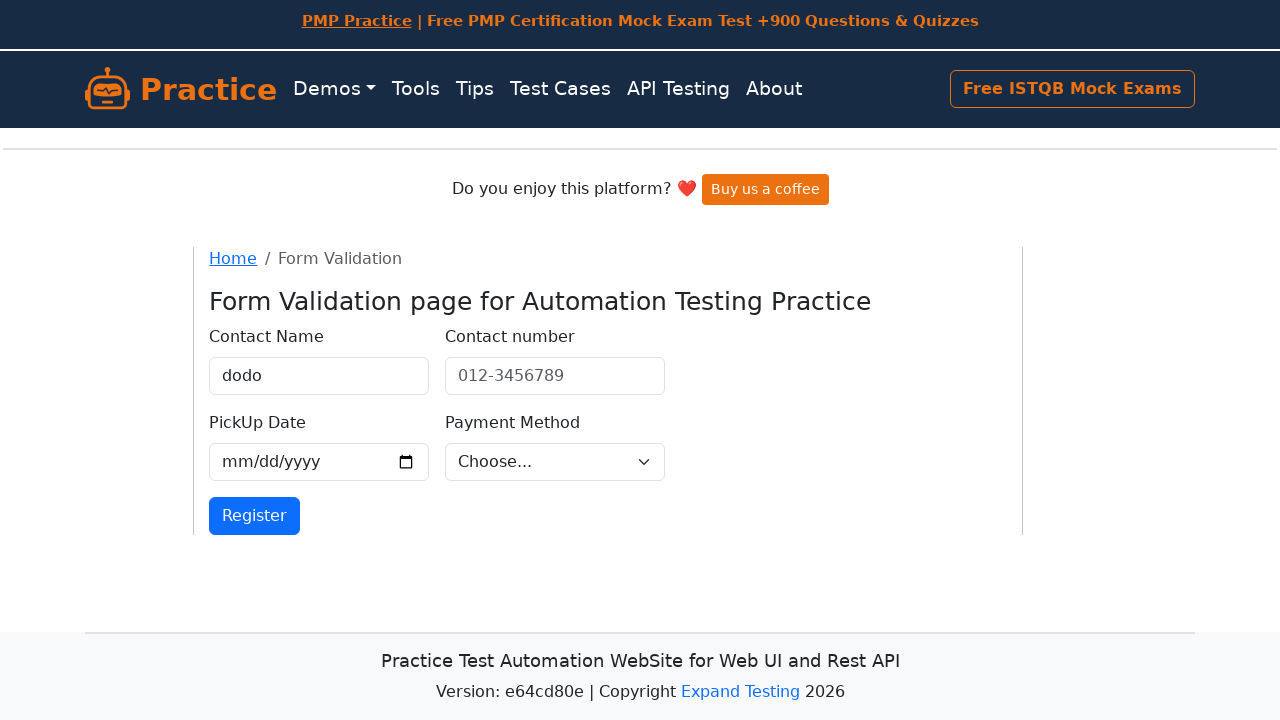

Waited for contact name form field to be visible
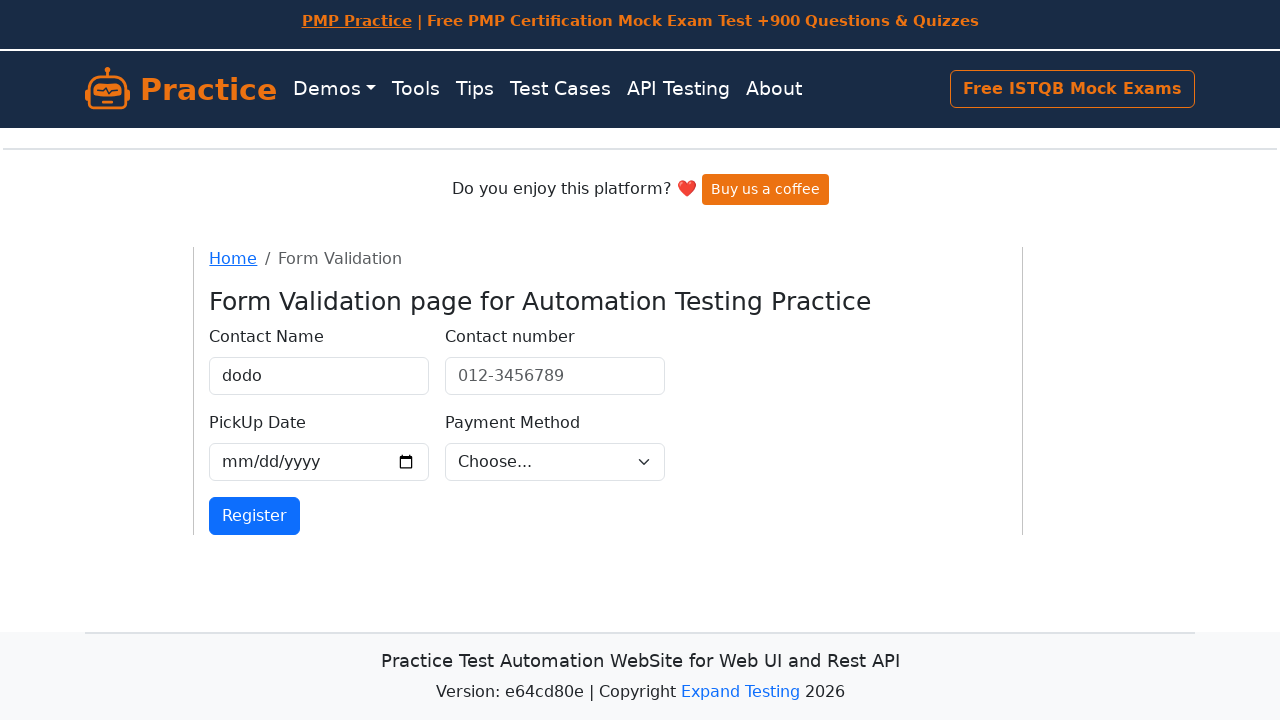

Scrolled name field into view
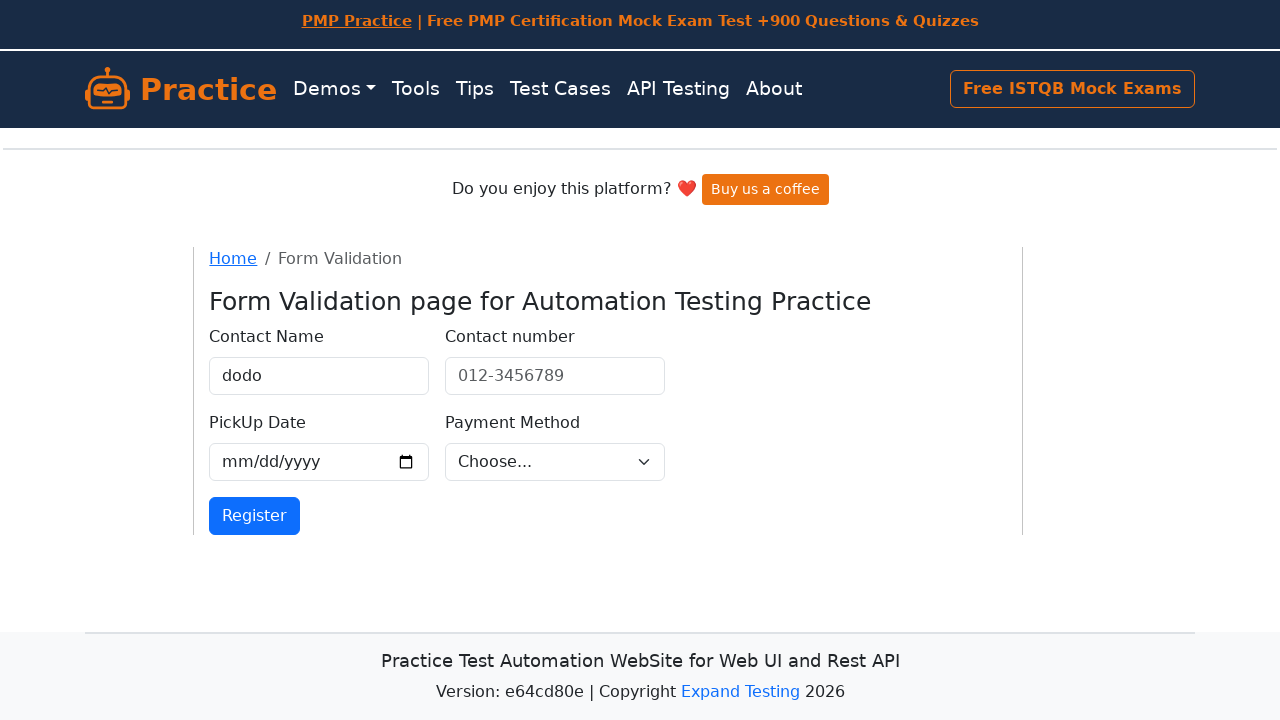

Filled name field with 'John Doe' on xpath=//input[@id="validationCustom01"]
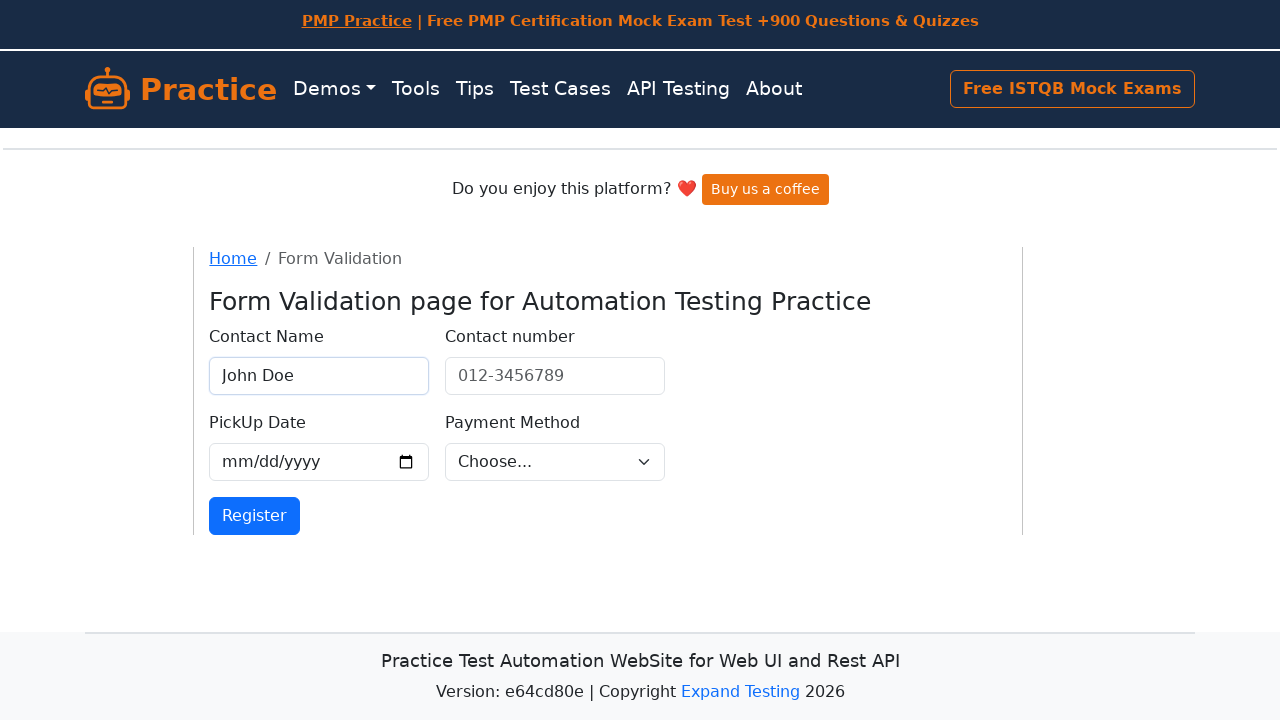

Scrolled pickup date field into view
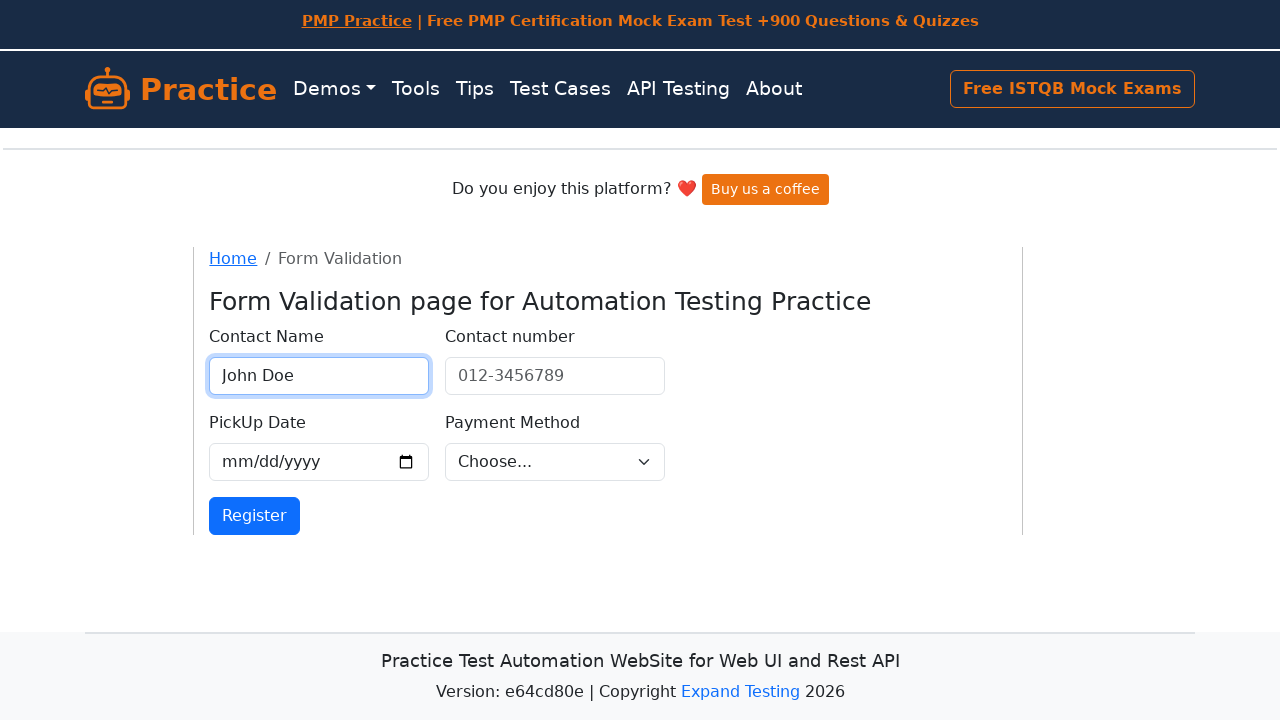

Filled pickup date field with future date '2026-03-08' on (//input[@id="validationCustom05"])[2]
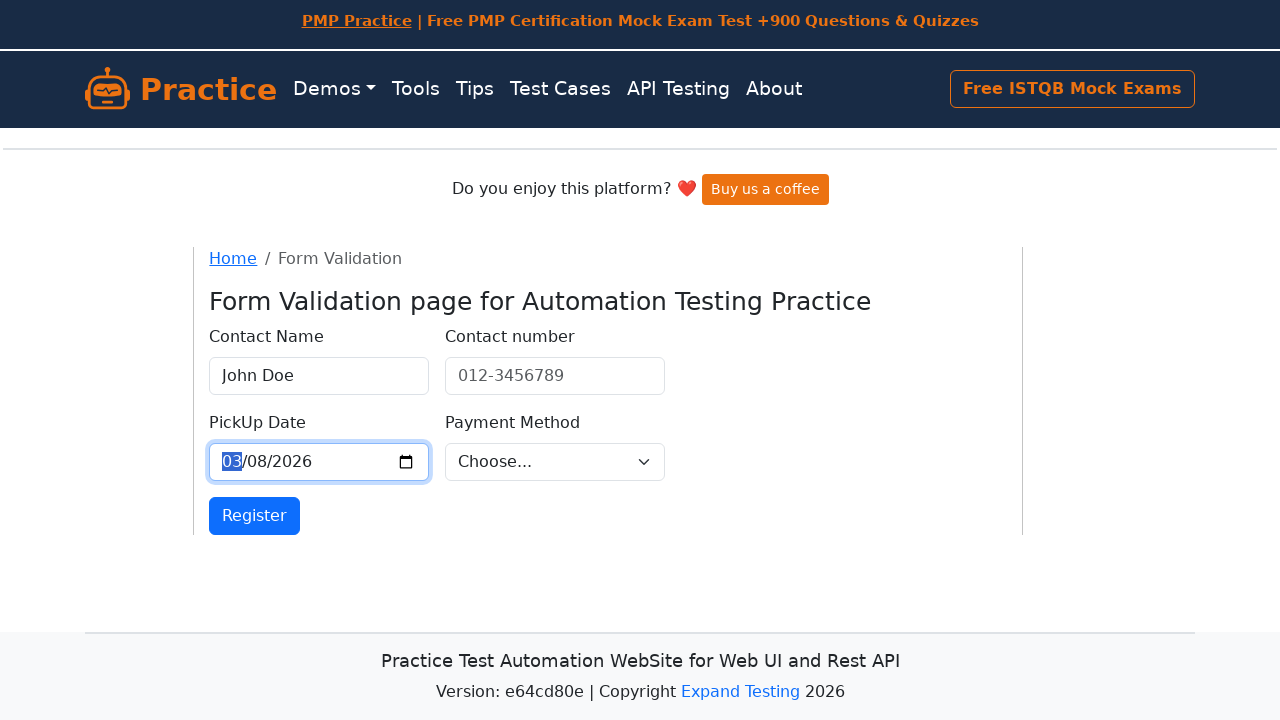

Retrieved placeholder value from number field: '012-3456789'
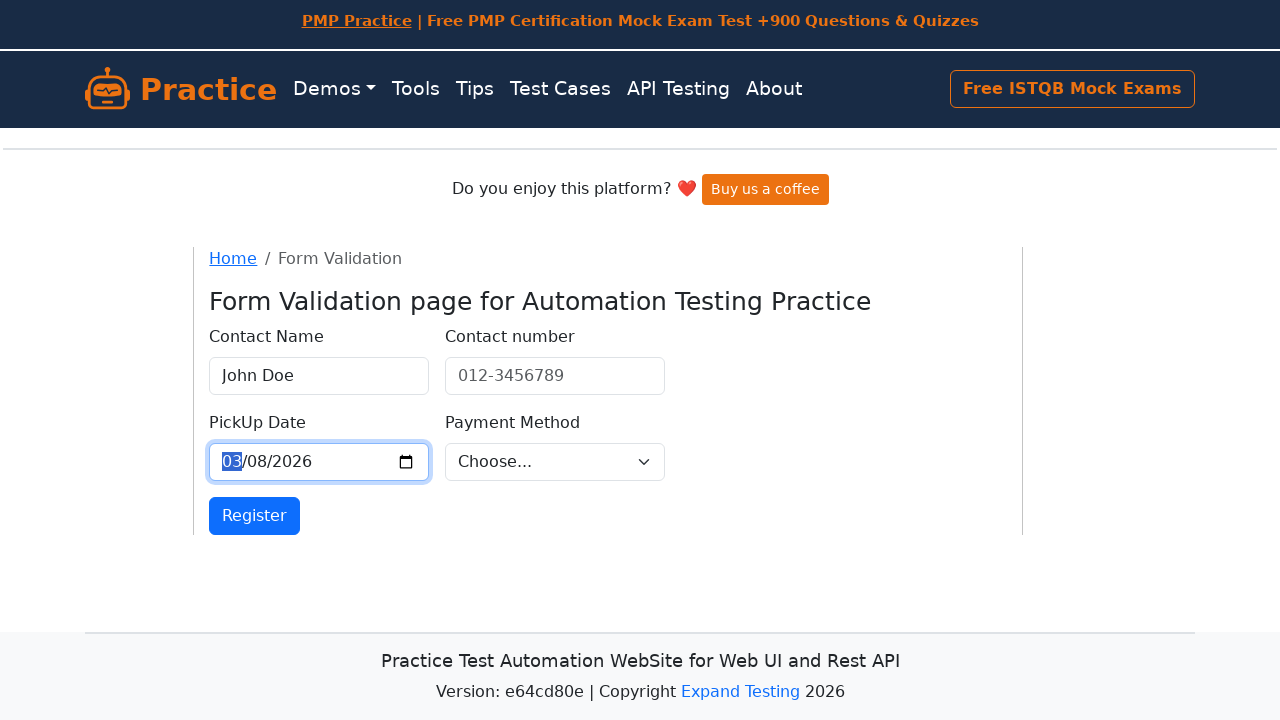

Filled number field with value '012-3456789' on (//input[@id="validationCustom05"])[1]
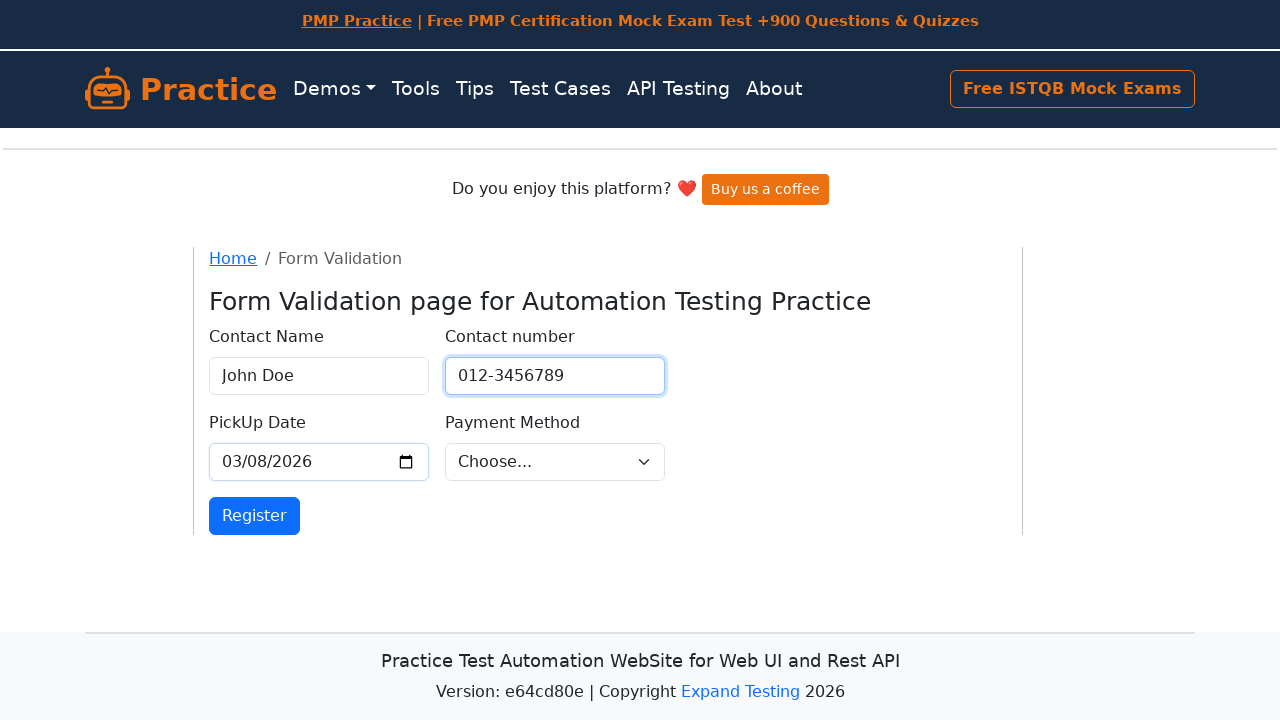

Selected 'Cash on Delivery' as payment method on #validationCustom04
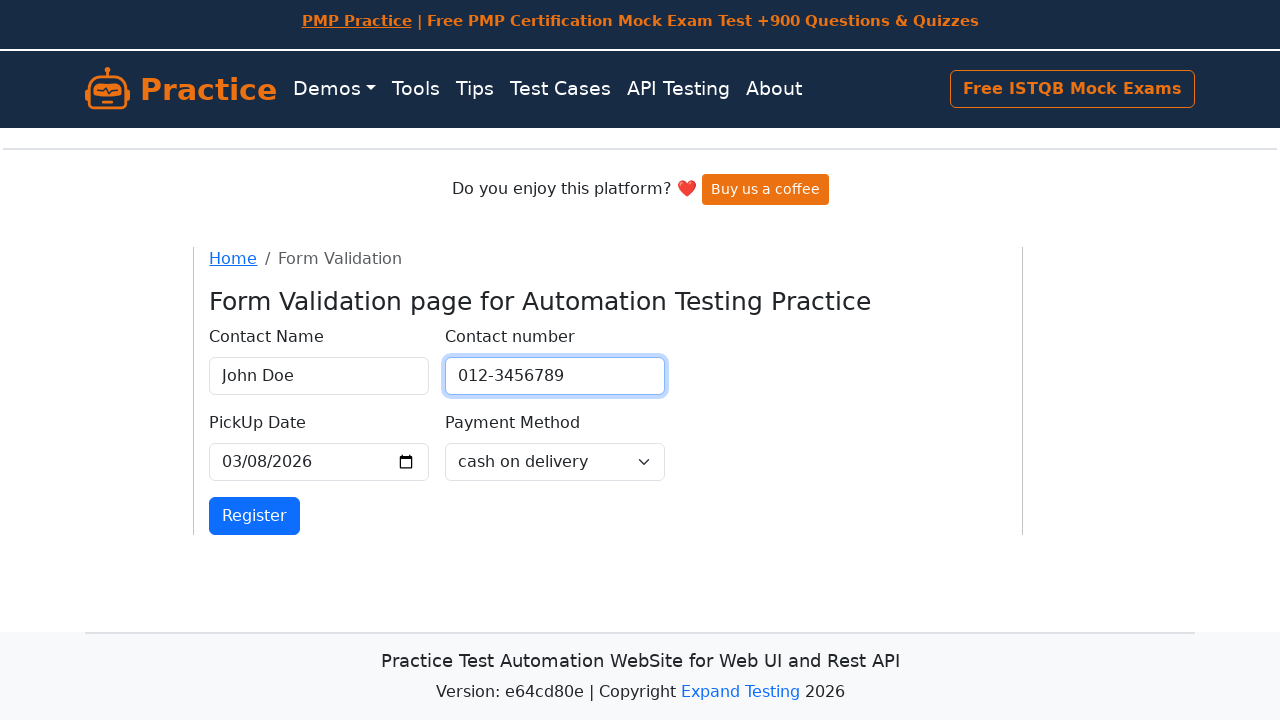

Clicked the Register button to submit form at (255, 516) on xpath=//button[contains(text()," Register")]
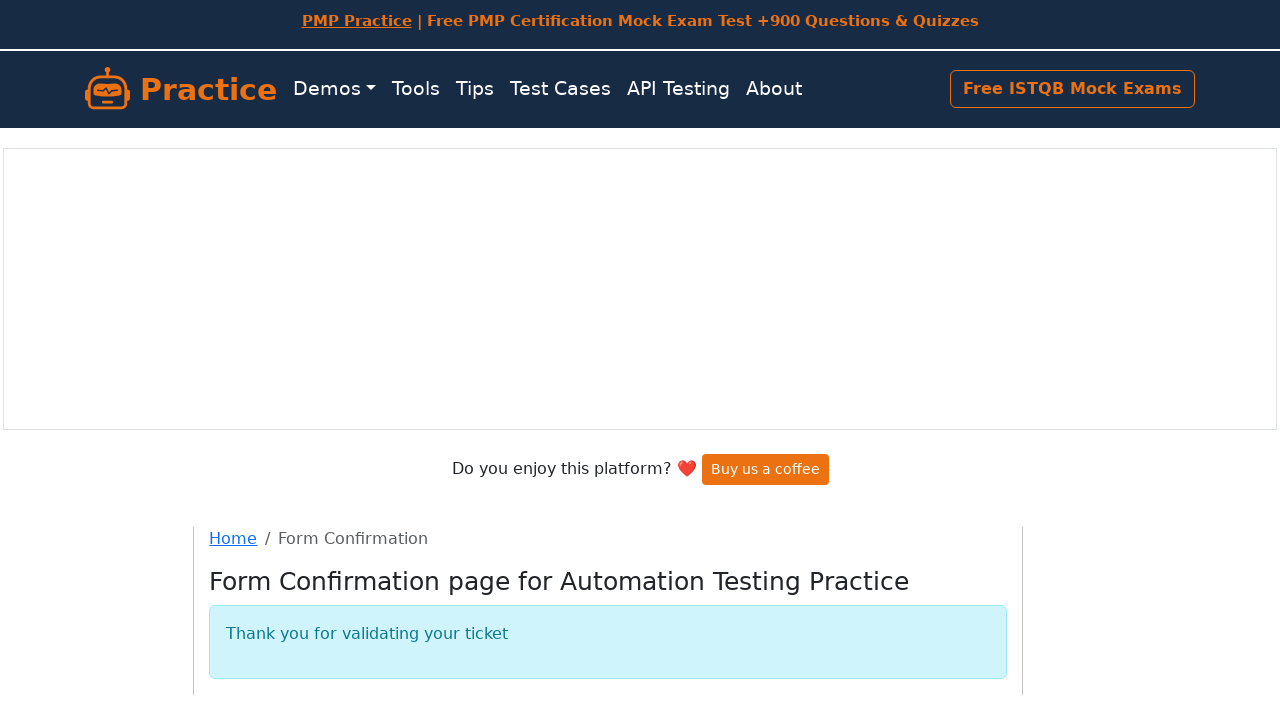

Waited for navigation to form confirmation page
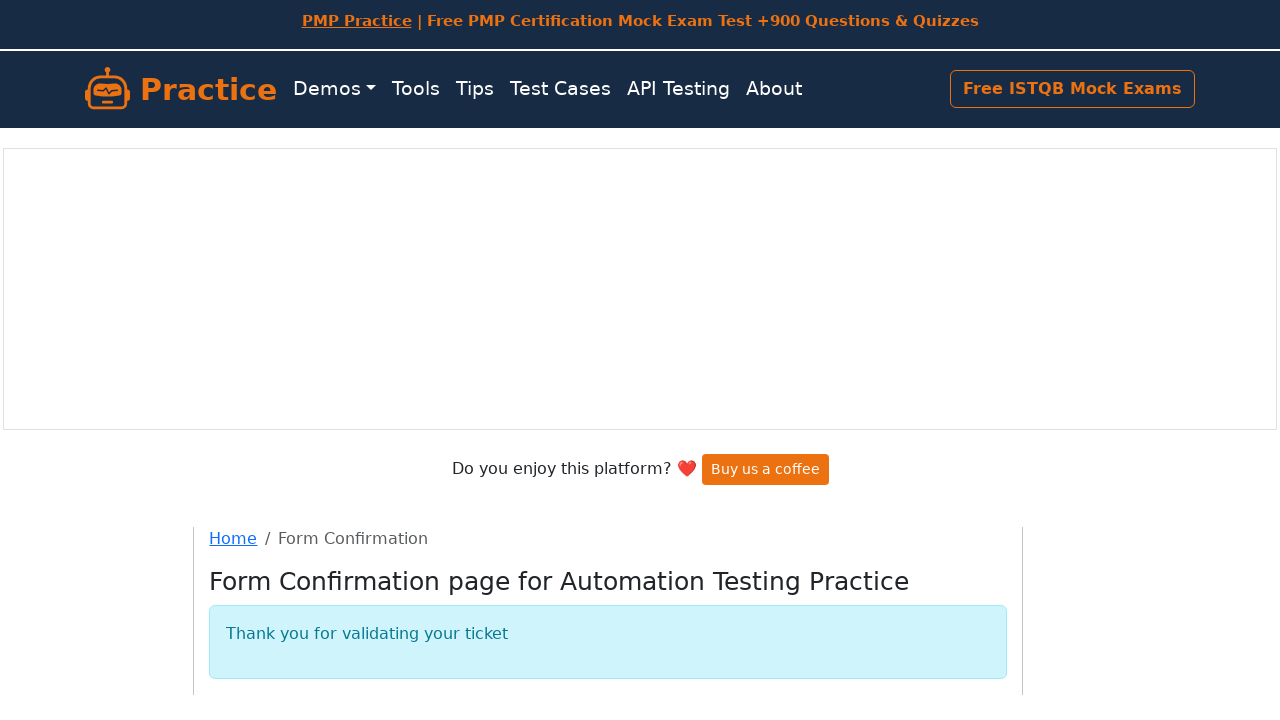

Verified thank you message is displayed on confirmation page
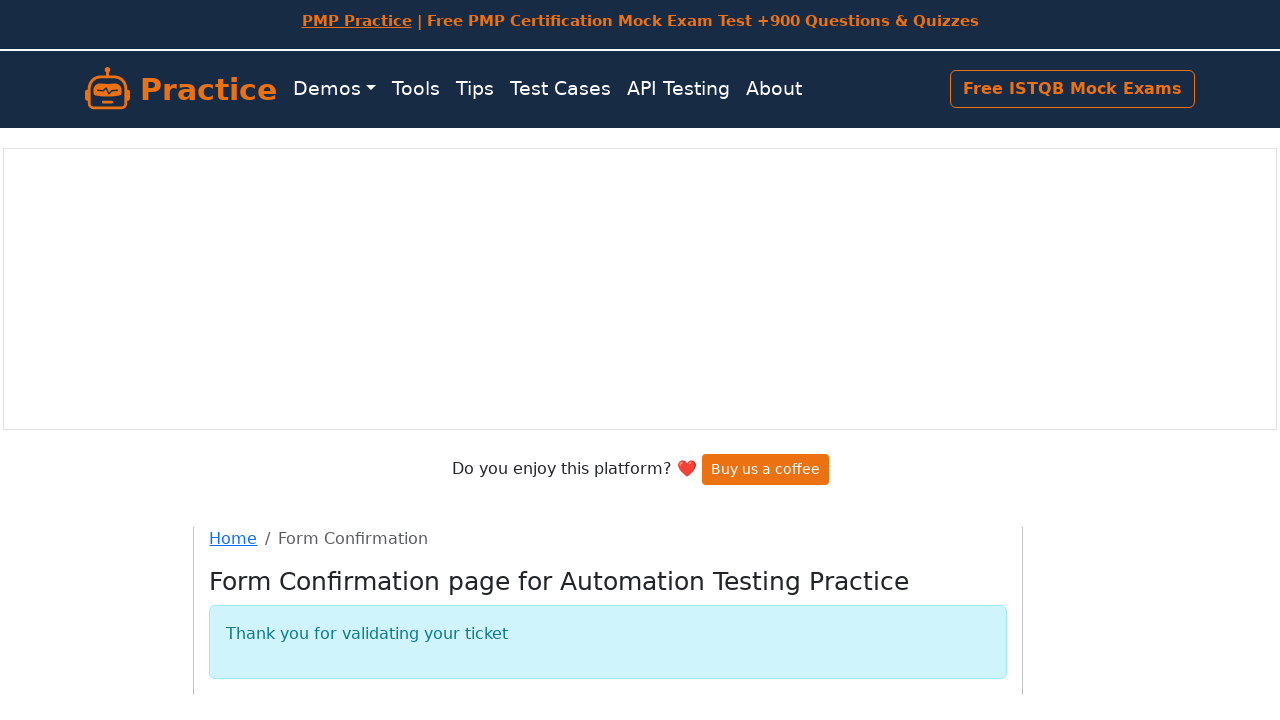

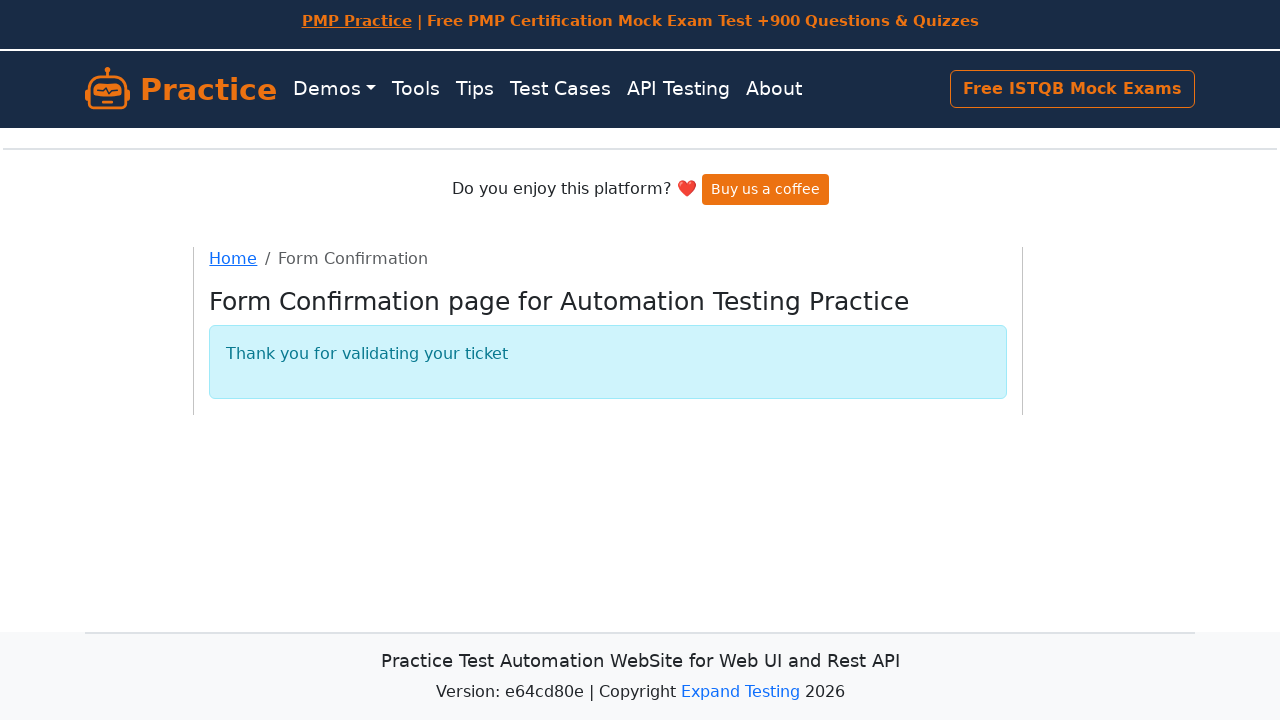